Tests the search functionality by searching for "imac" and verifying the product appears in results

Starting URL: http://opencart.abstracta.us/

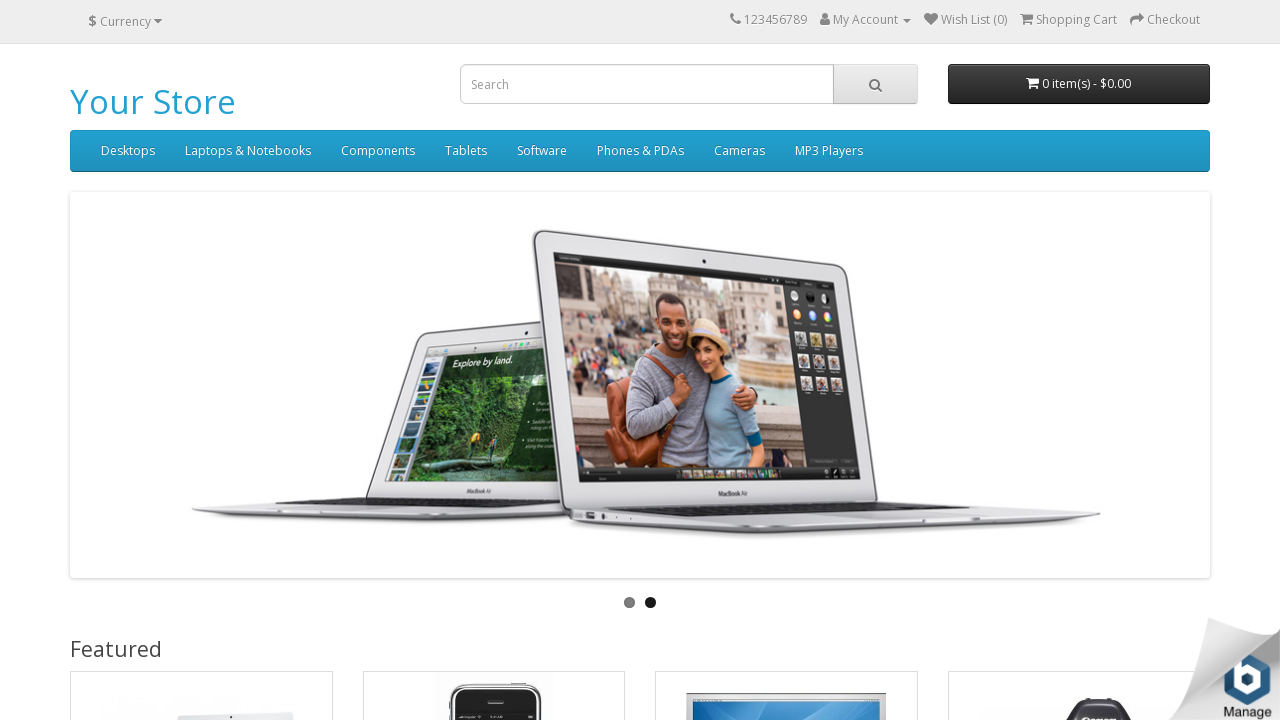

Filled search box with 'imac' on input[name='search']
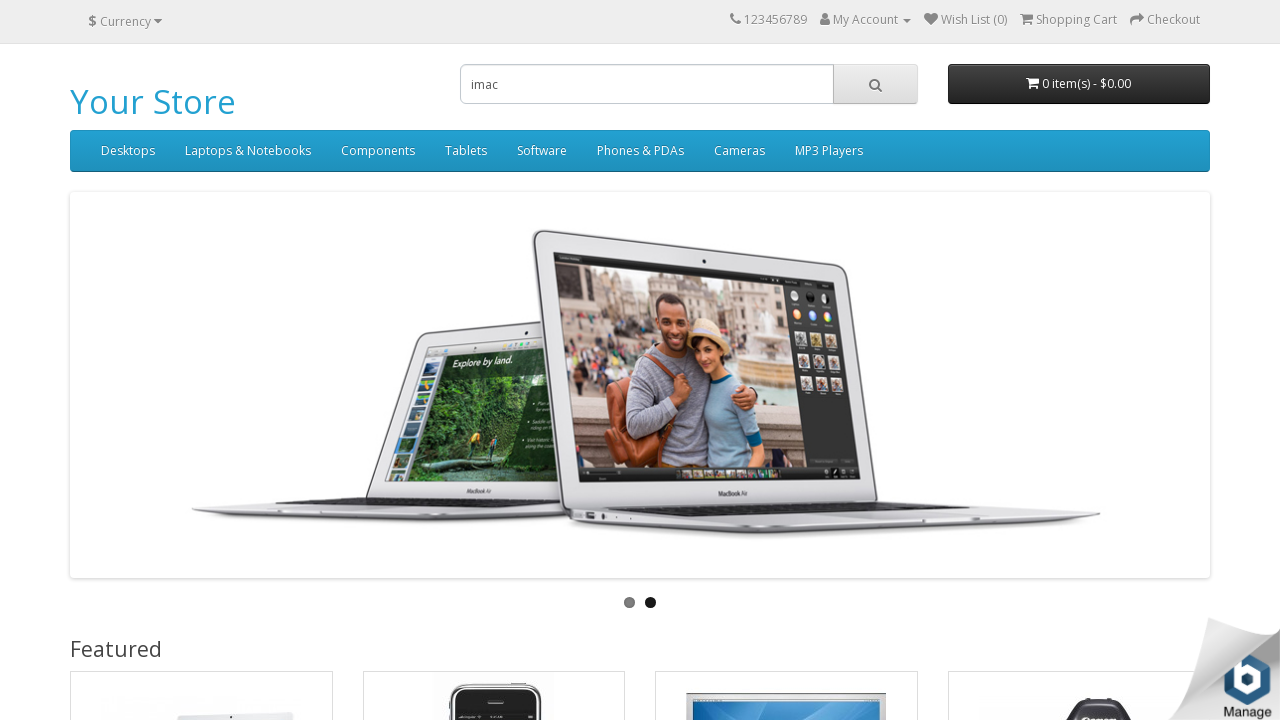

Pressed Enter to submit search
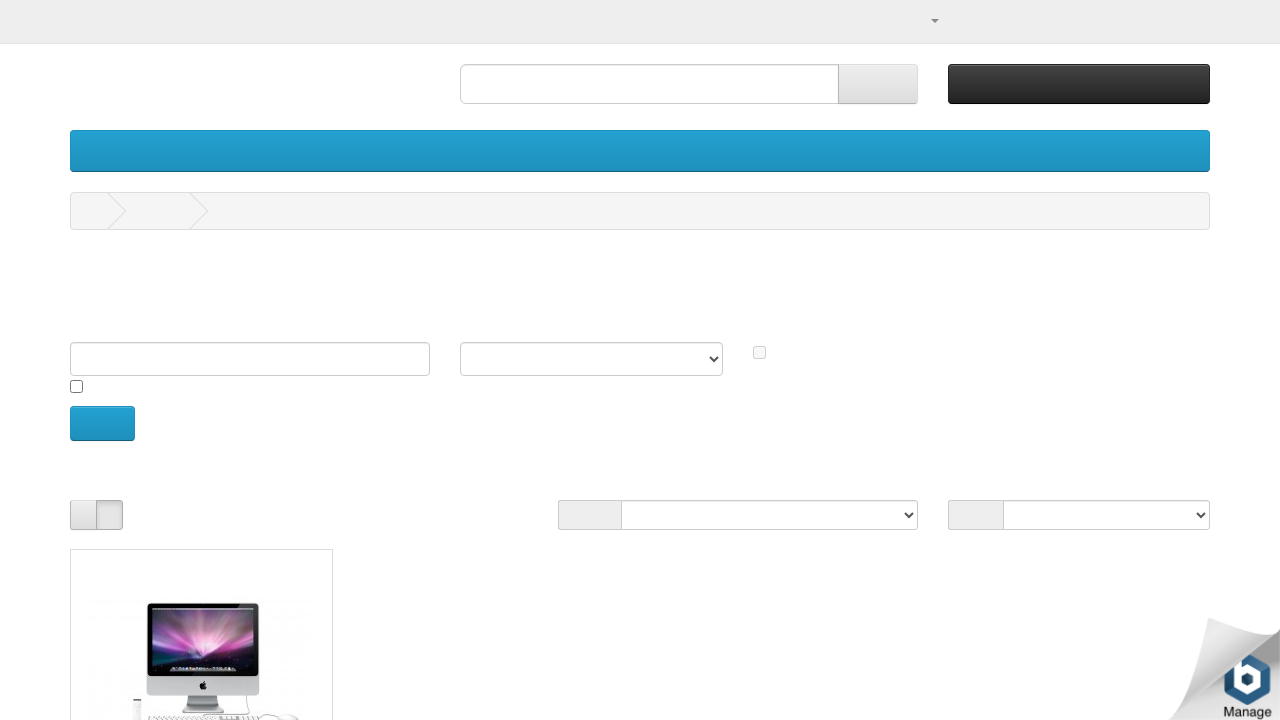

Search results loaded with product heading
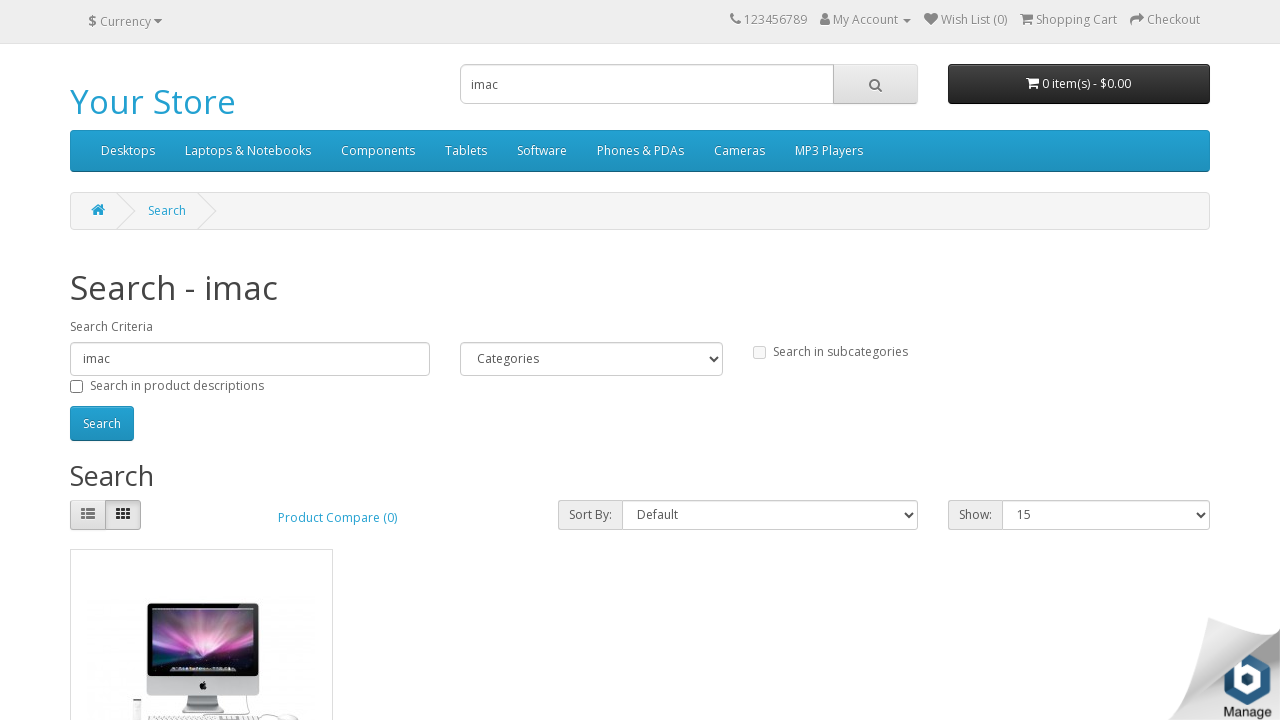

Retrieved product heading text from search results
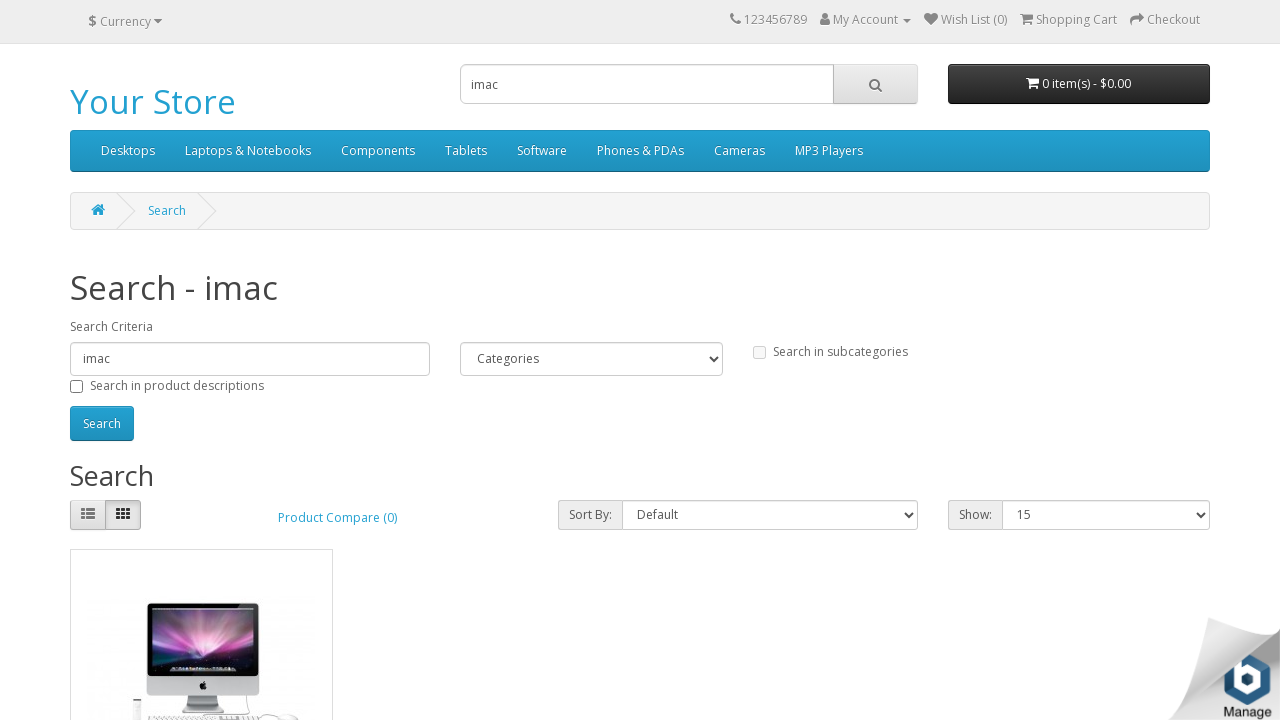

Verified that search result contains 'imac' product
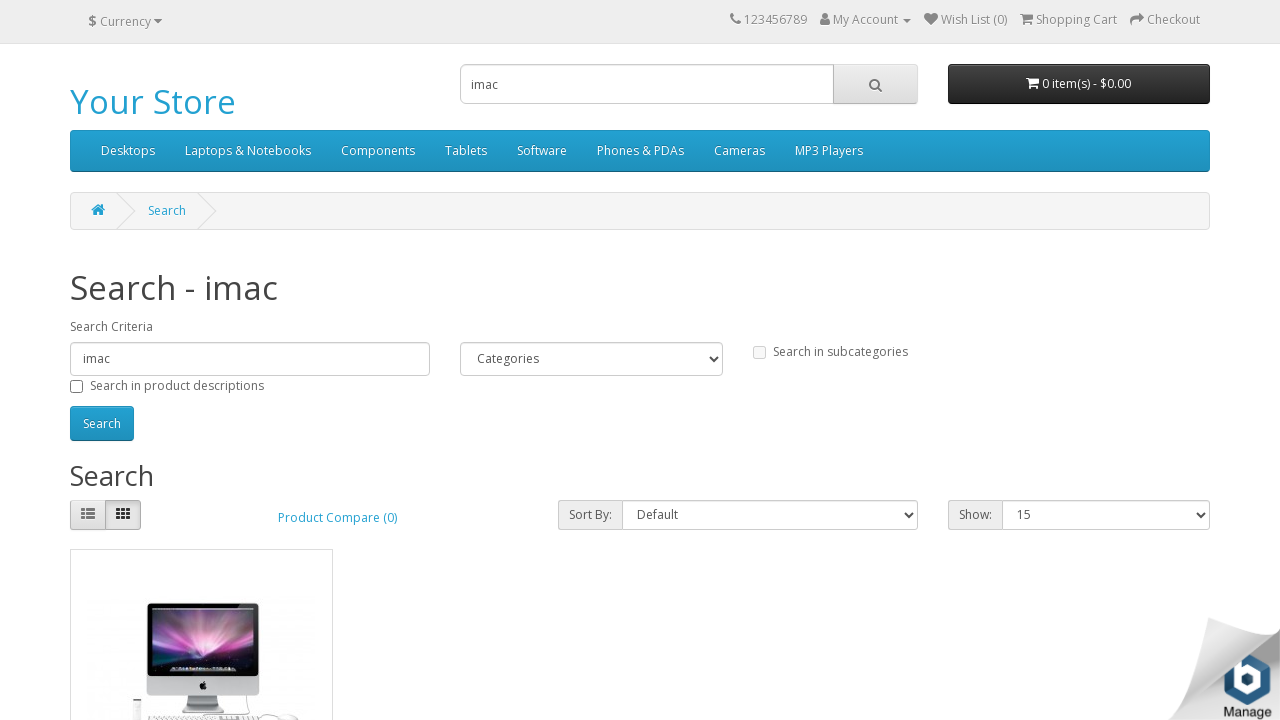

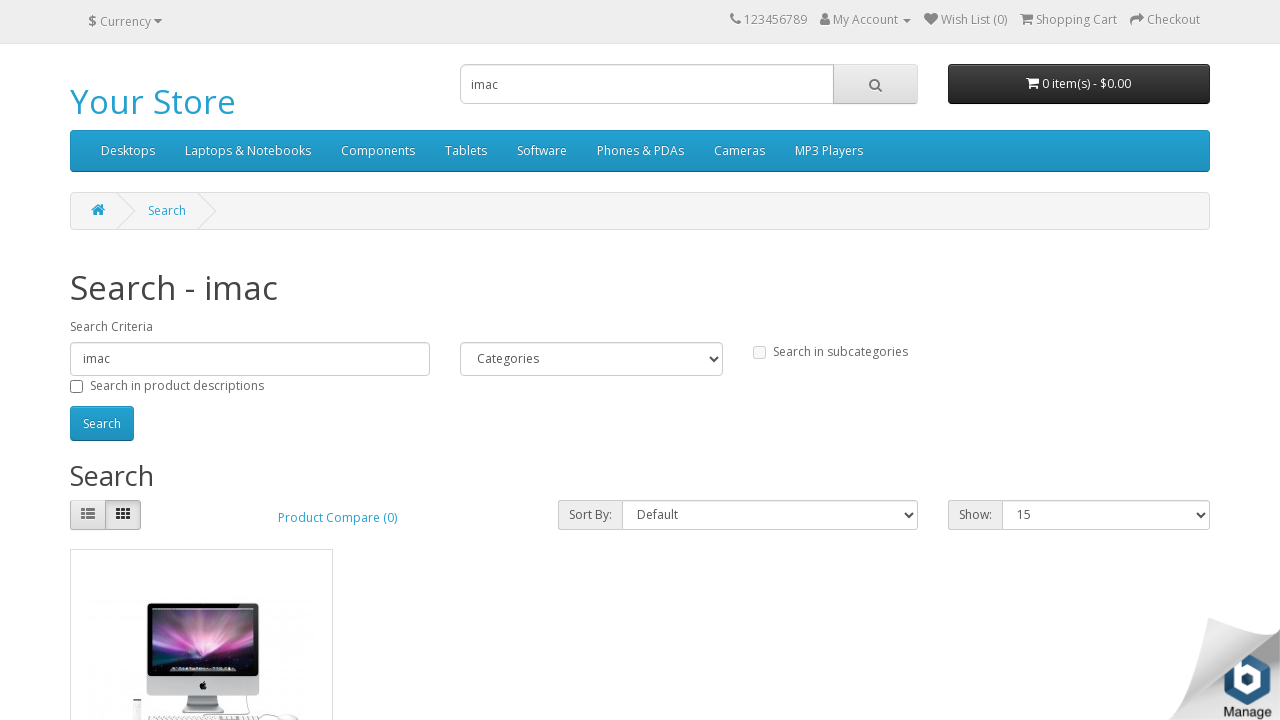